Opens Flipkart website and maximizes the browser window

Starting URL: https://www.flipkart.com

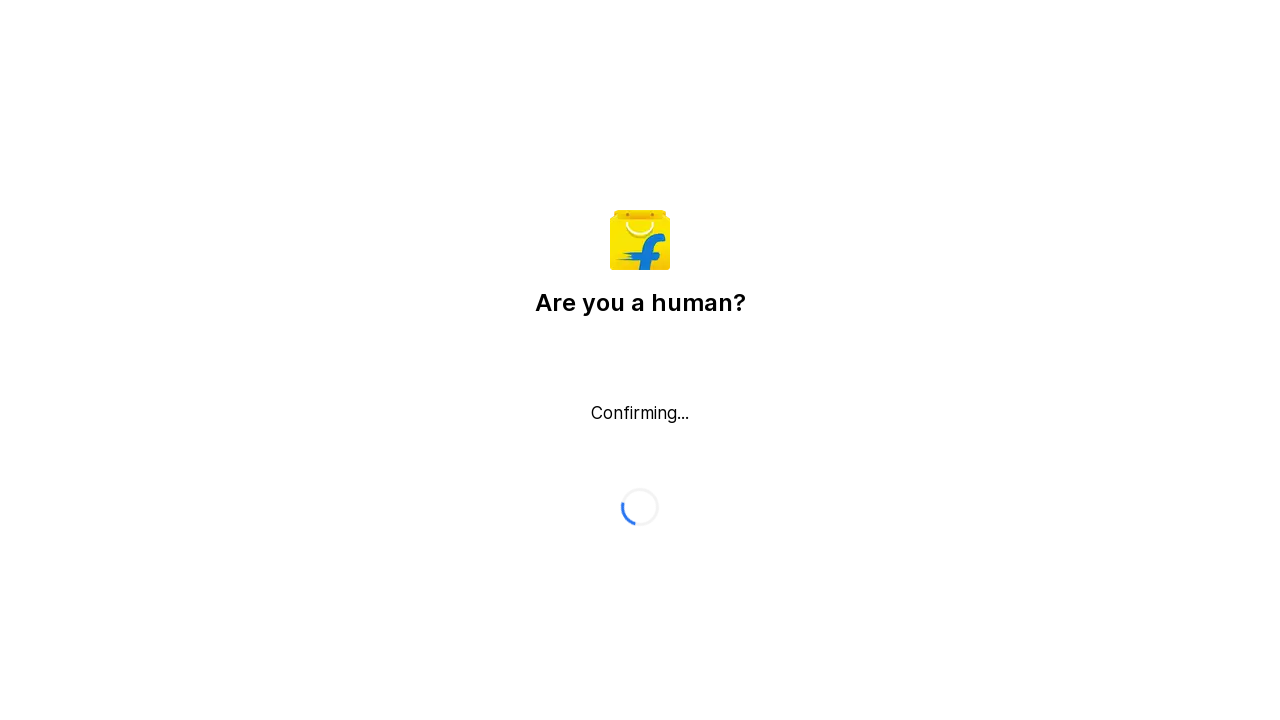

Flipkart website loaded and DOM content is ready
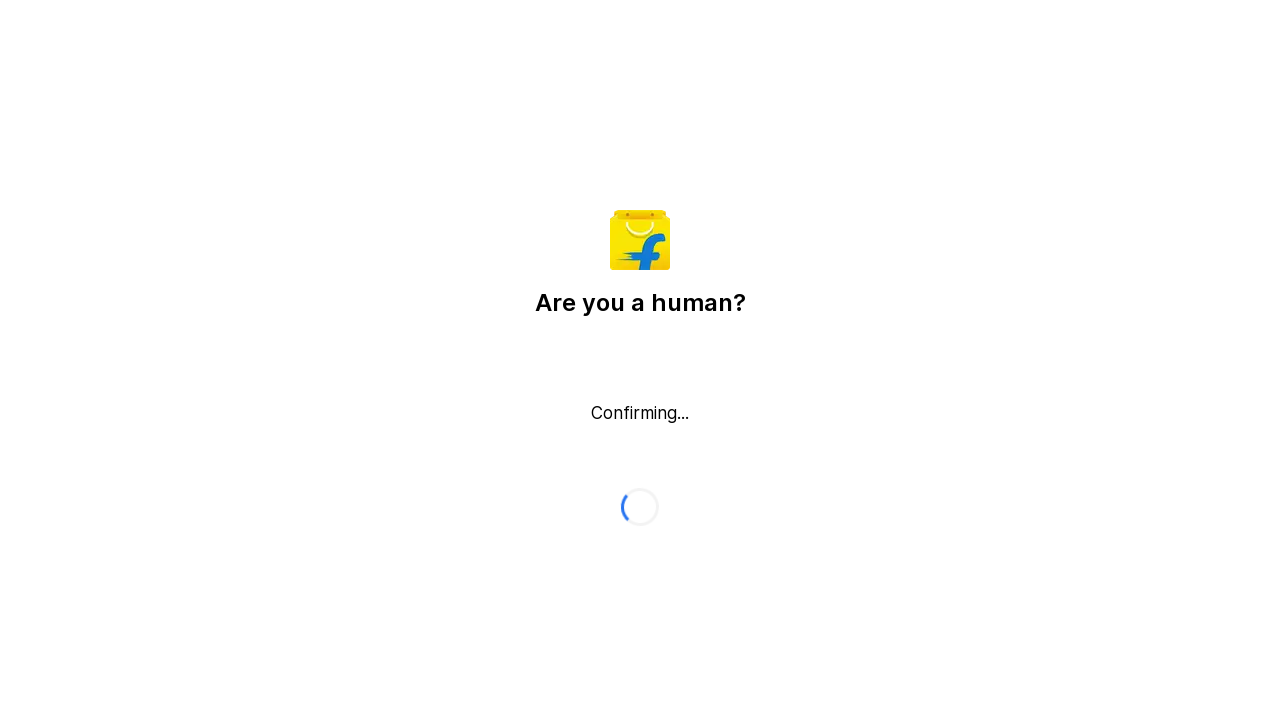

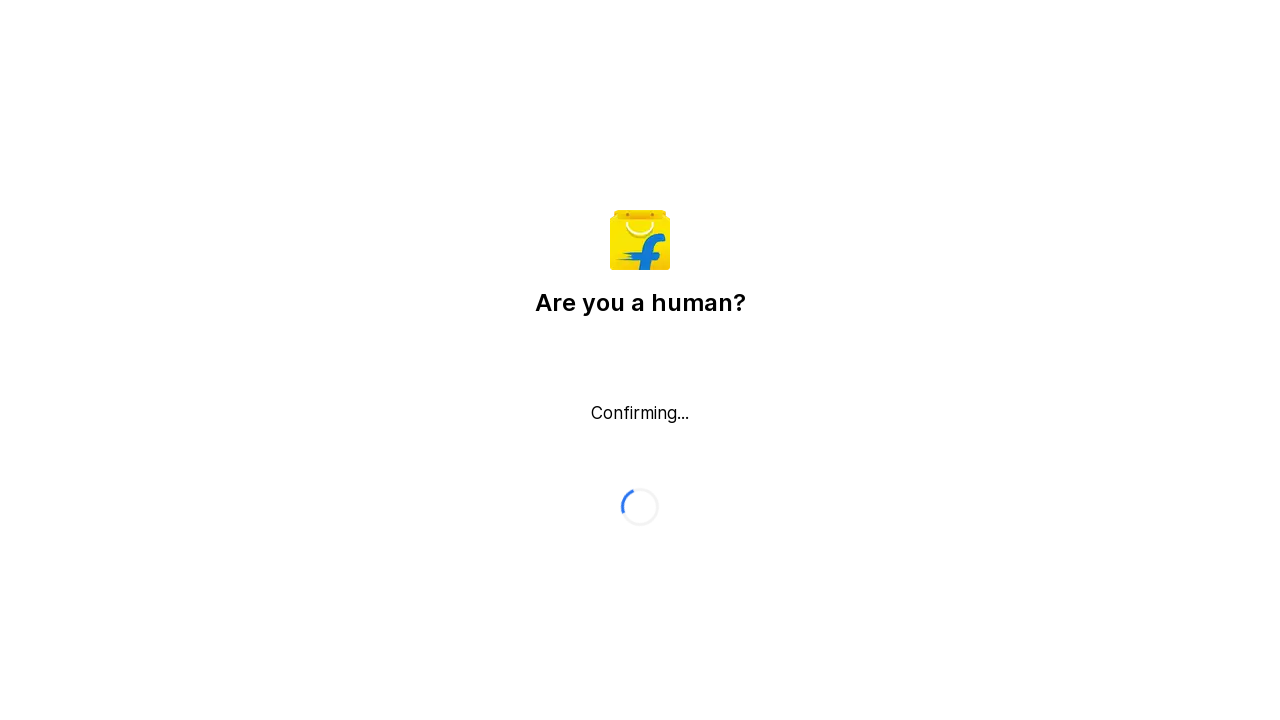